Tests random file export functionality by clicking a "Random Export" button that triggers a download at a random time.

Starting URL: https://material.playwrightvn.com/021-import-export.html

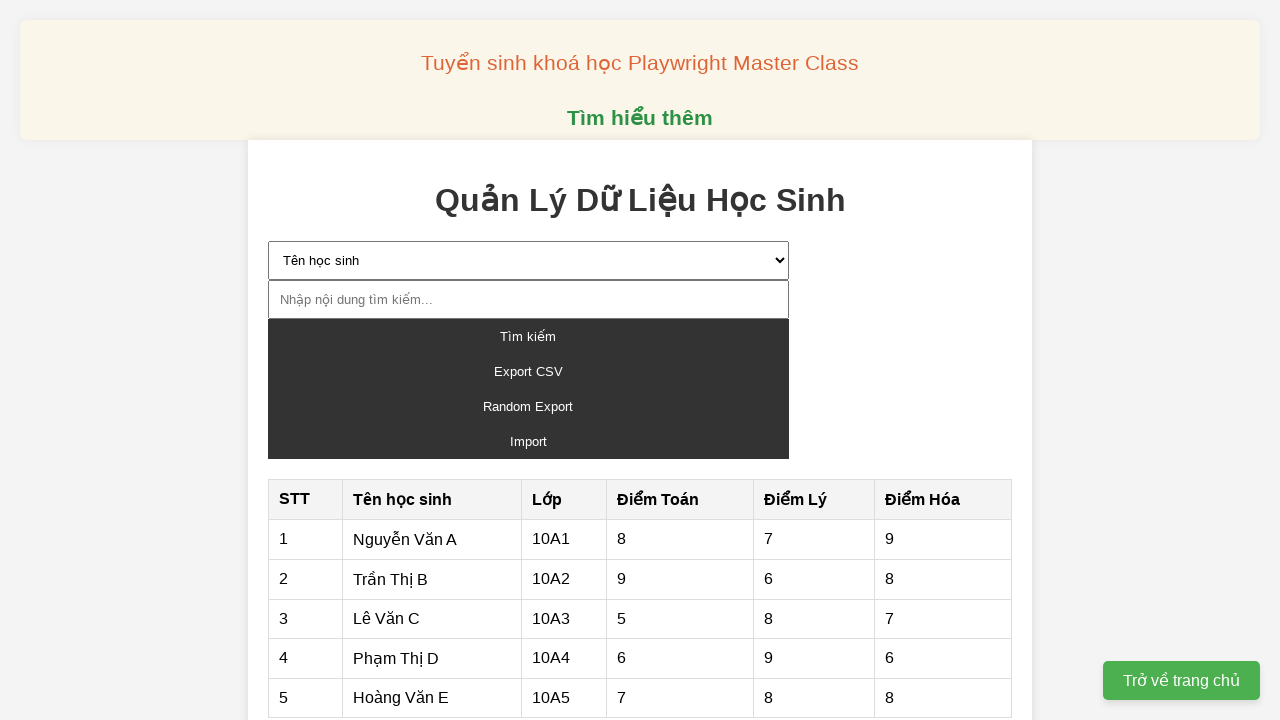

Navigated to import/export test page
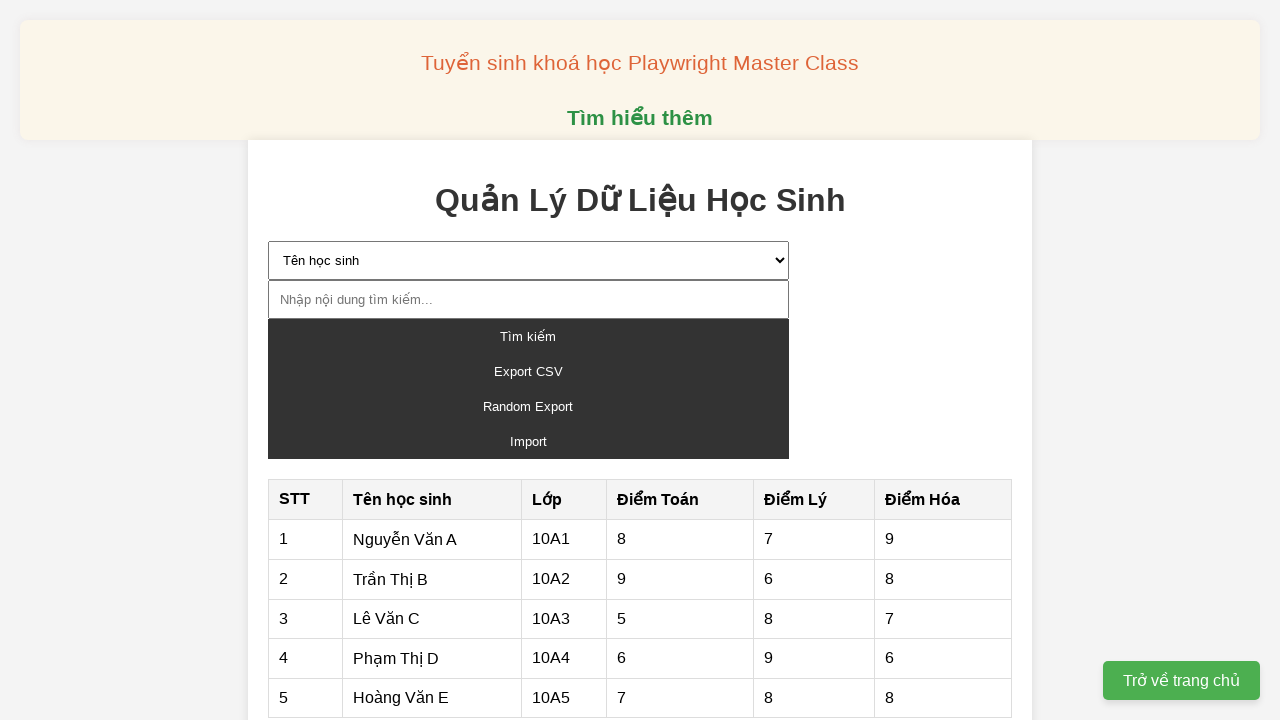

Clicked Random Export button to trigger file download at (528, 406) on internal:text="Random Export"i
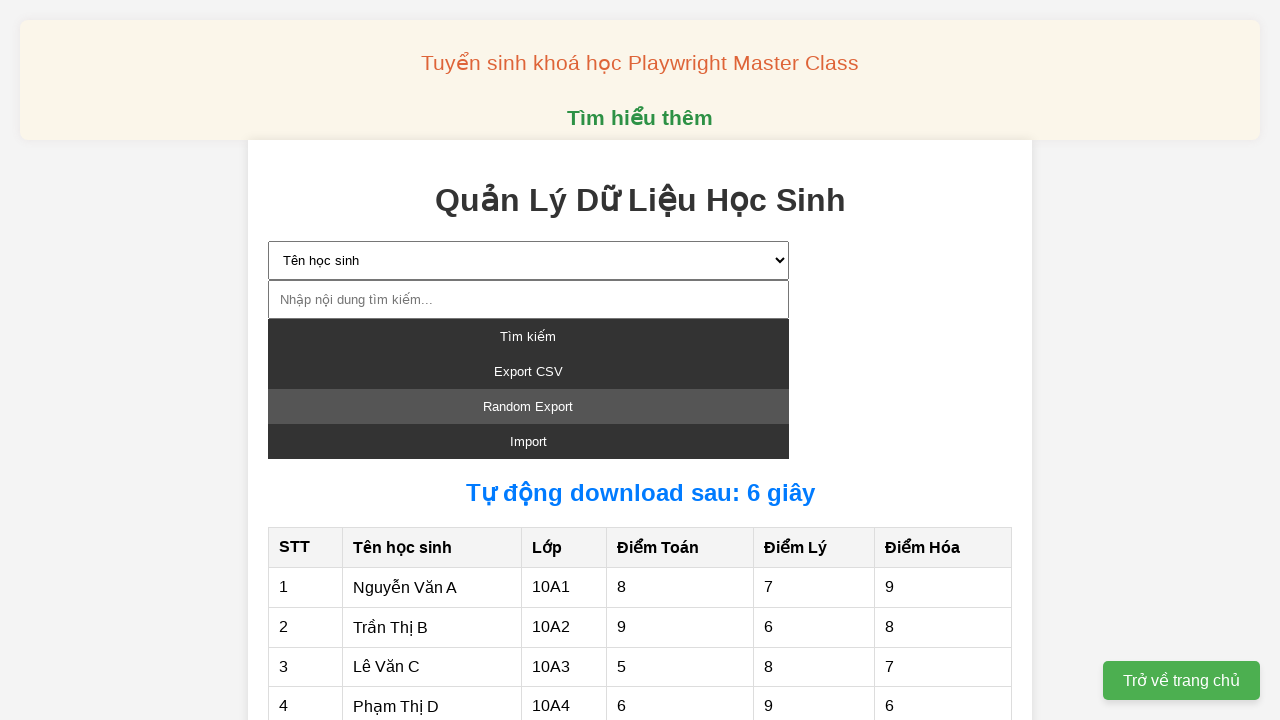

Random file download completed successfully
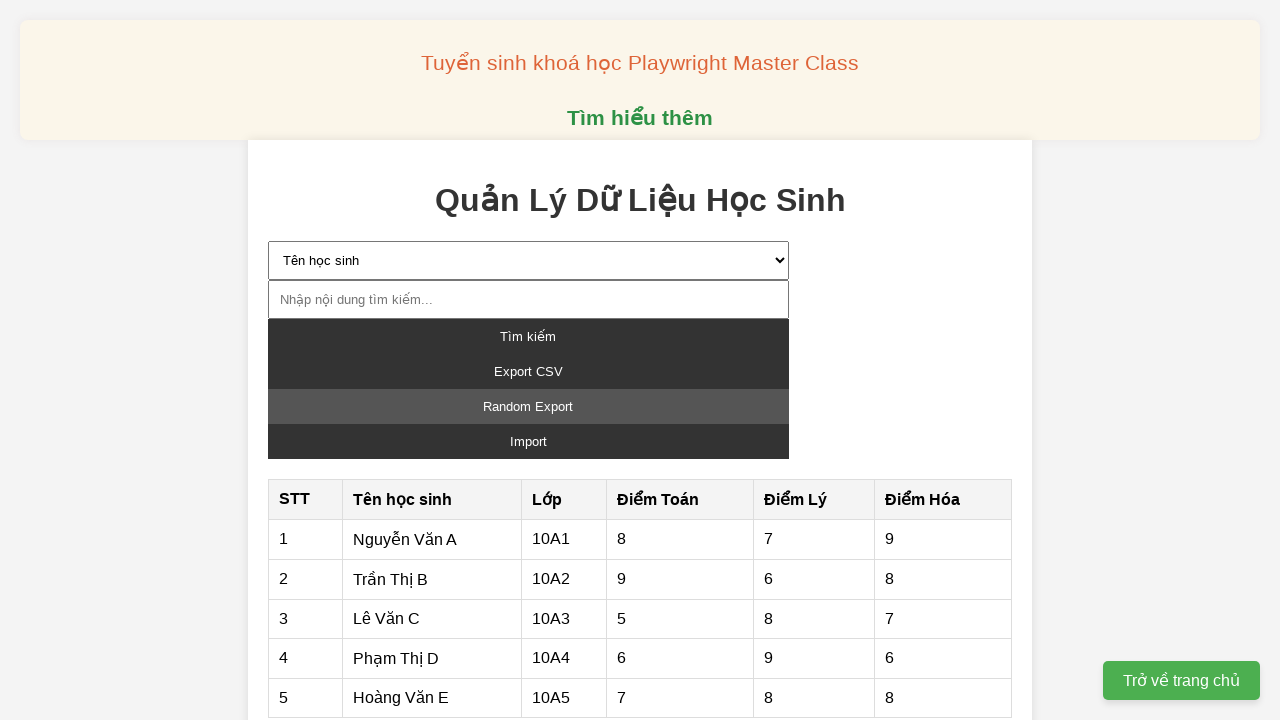

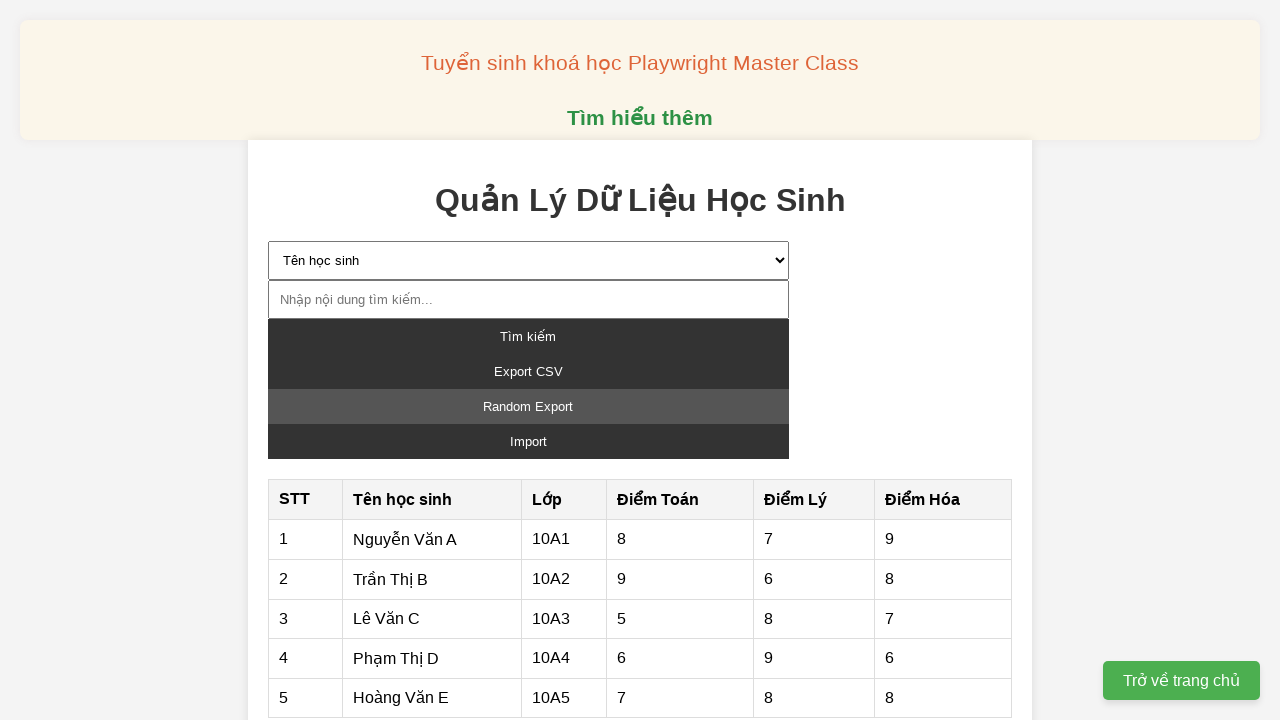